Tests sorting a table's "Due" column in descending order by clicking the column header twice

Starting URL: http://the-internet.herokuapp.com/tables

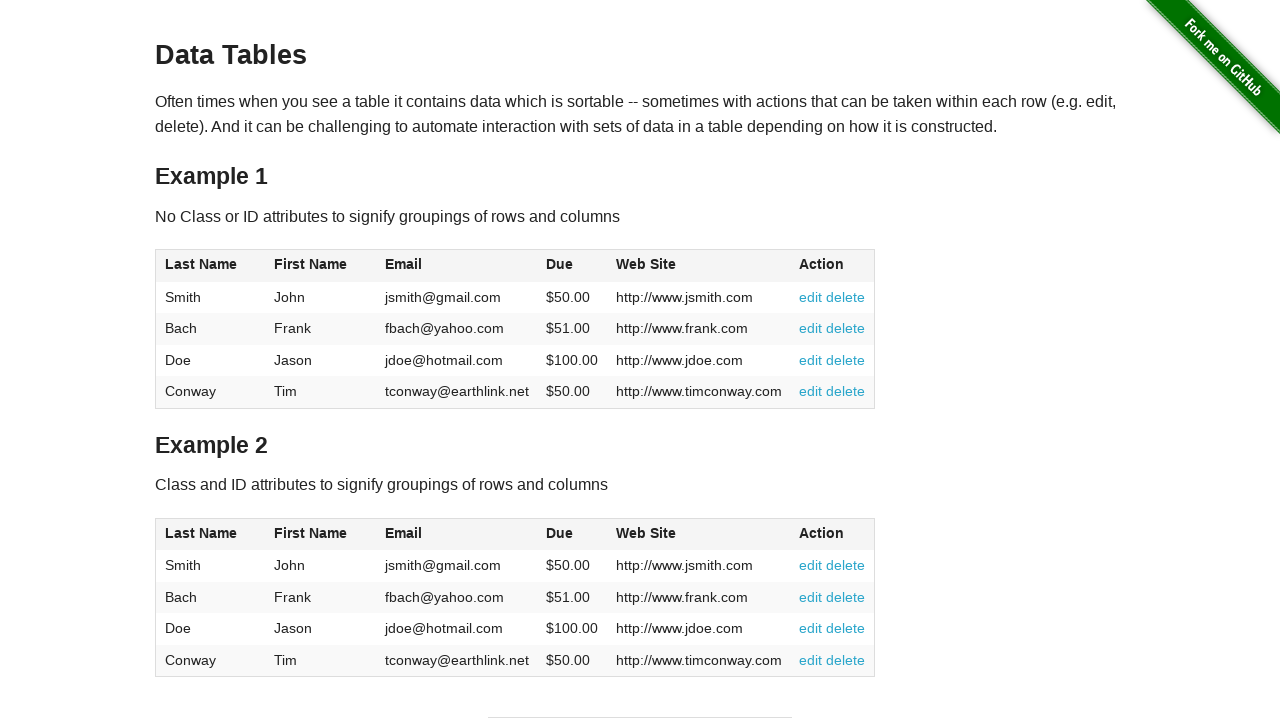

Clicked Due column header first time to sort ascending at (572, 266) on #table1 thead tr th:nth-of-type(4)
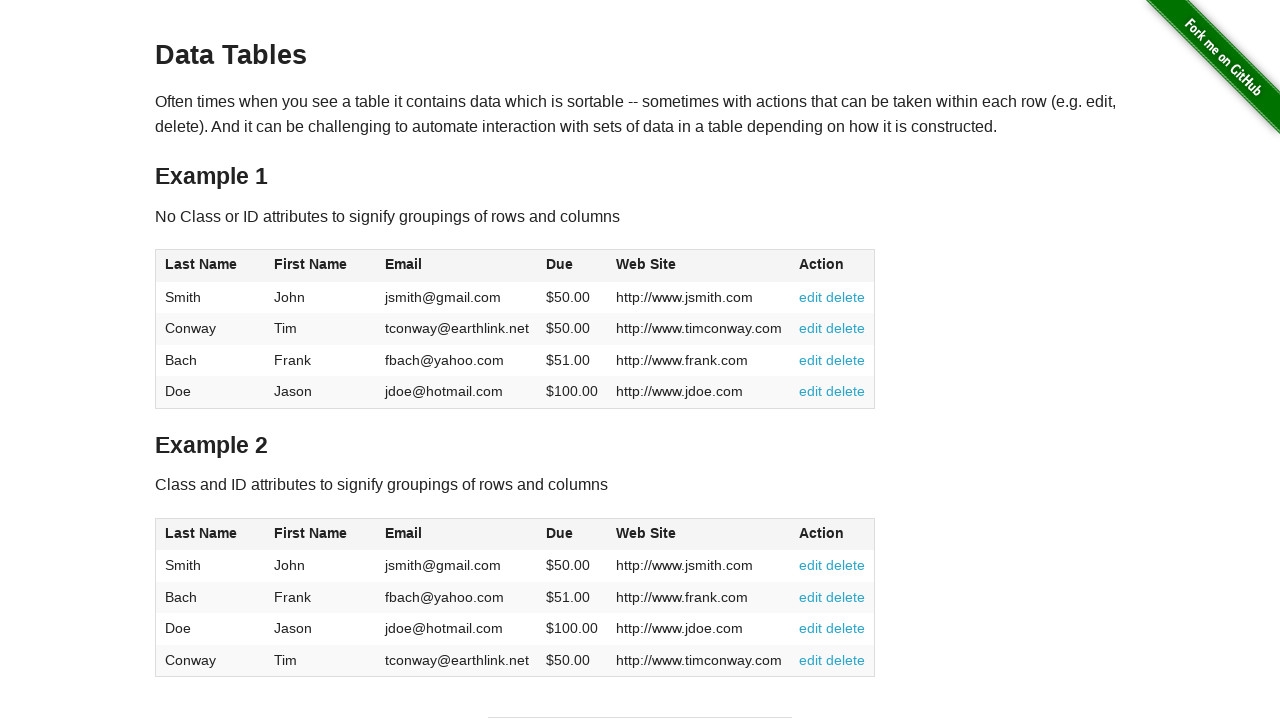

Clicked Due column header second time to sort descending at (572, 266) on #table1 thead tr th:nth-of-type(4)
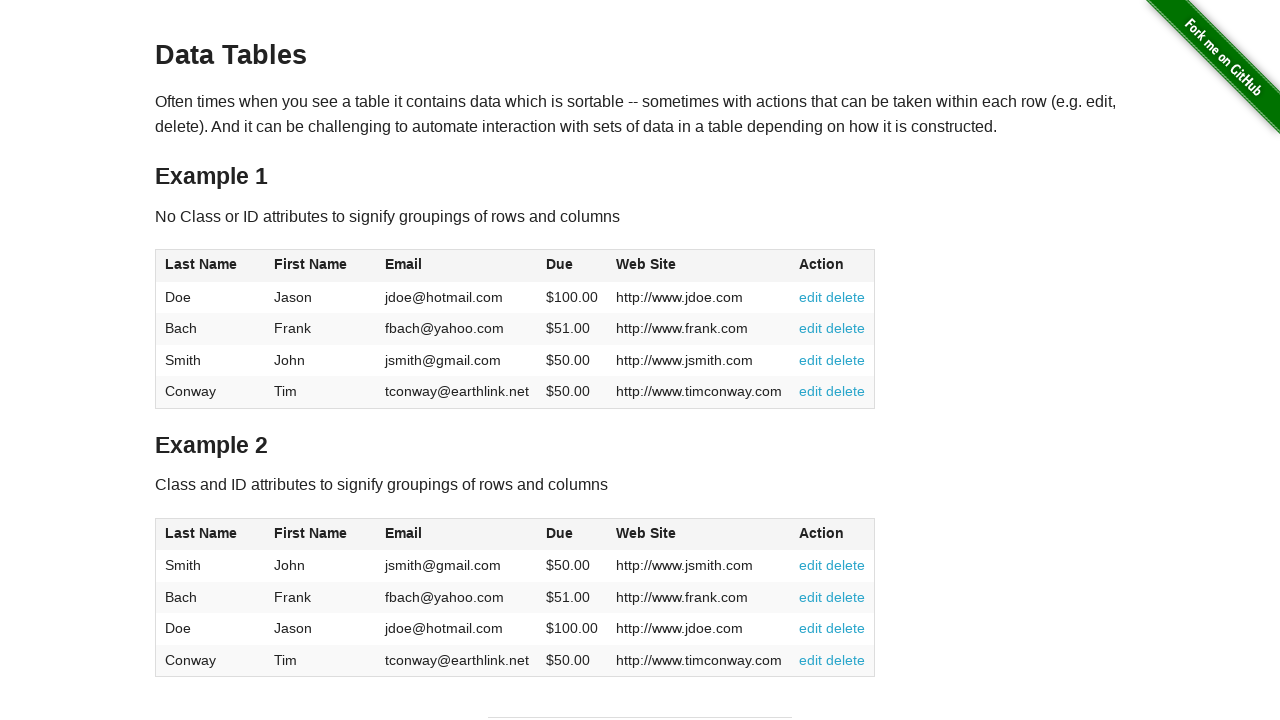

Verified Due column cells are present after sorting
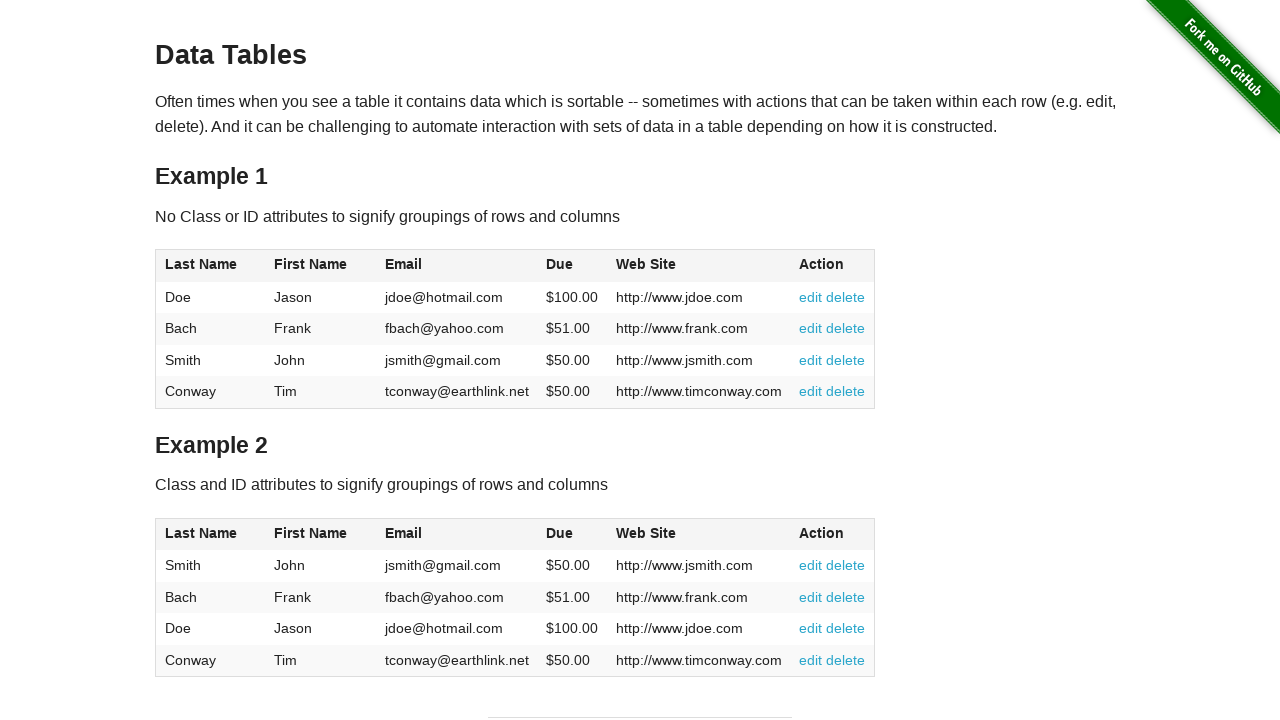

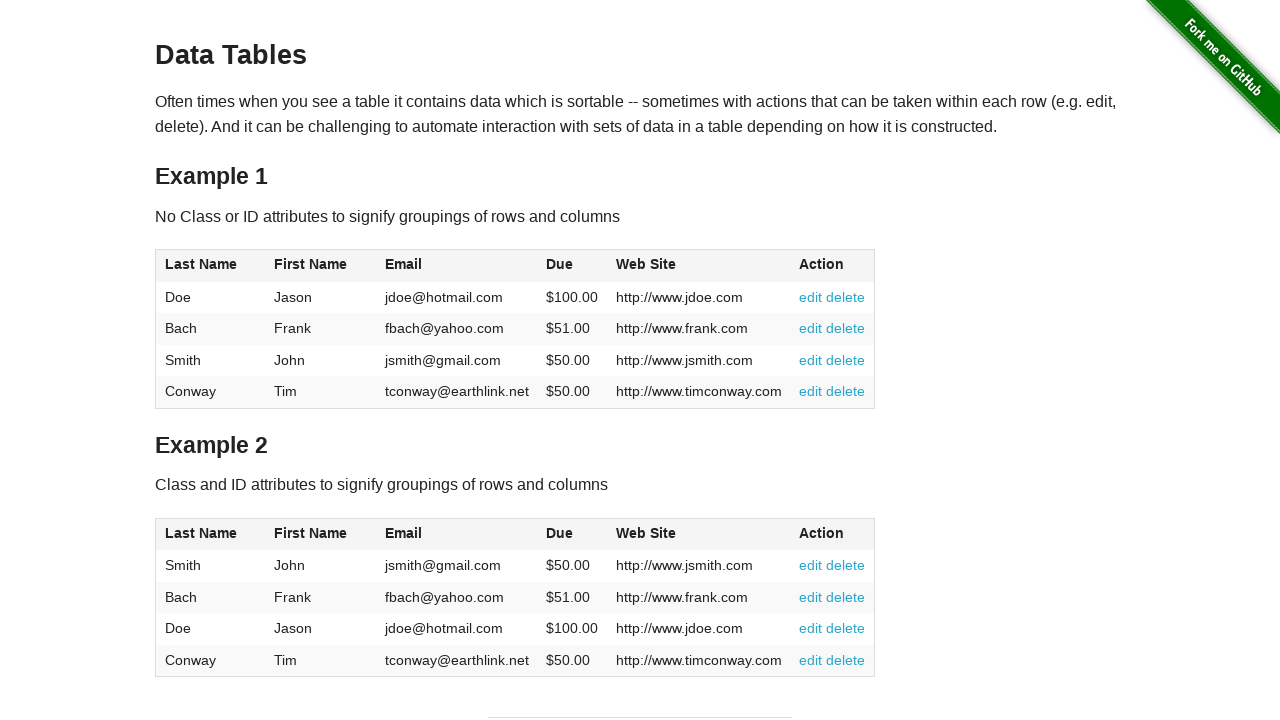